Navigates to the DemoQA browser windows demo page and opens a new browser window to test multi-window functionality.

Starting URL: https://demoqa.com/browser-windows

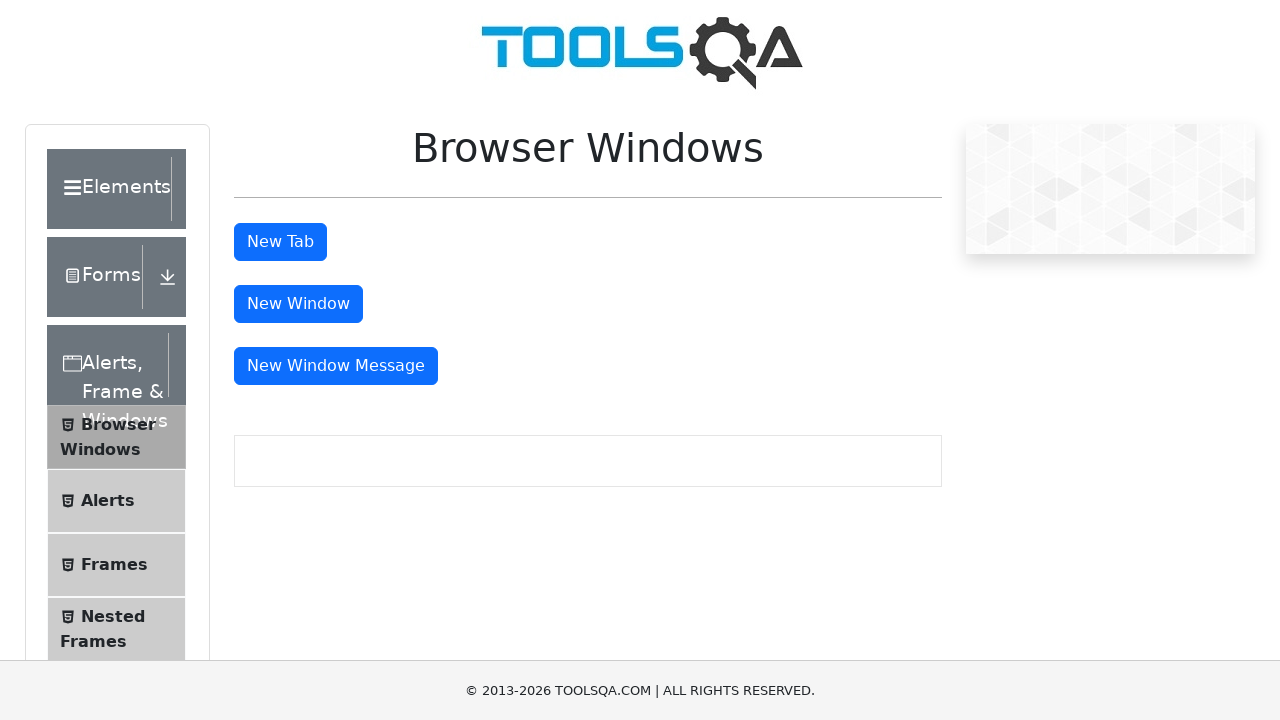

Page loaded with domcontentloaded state
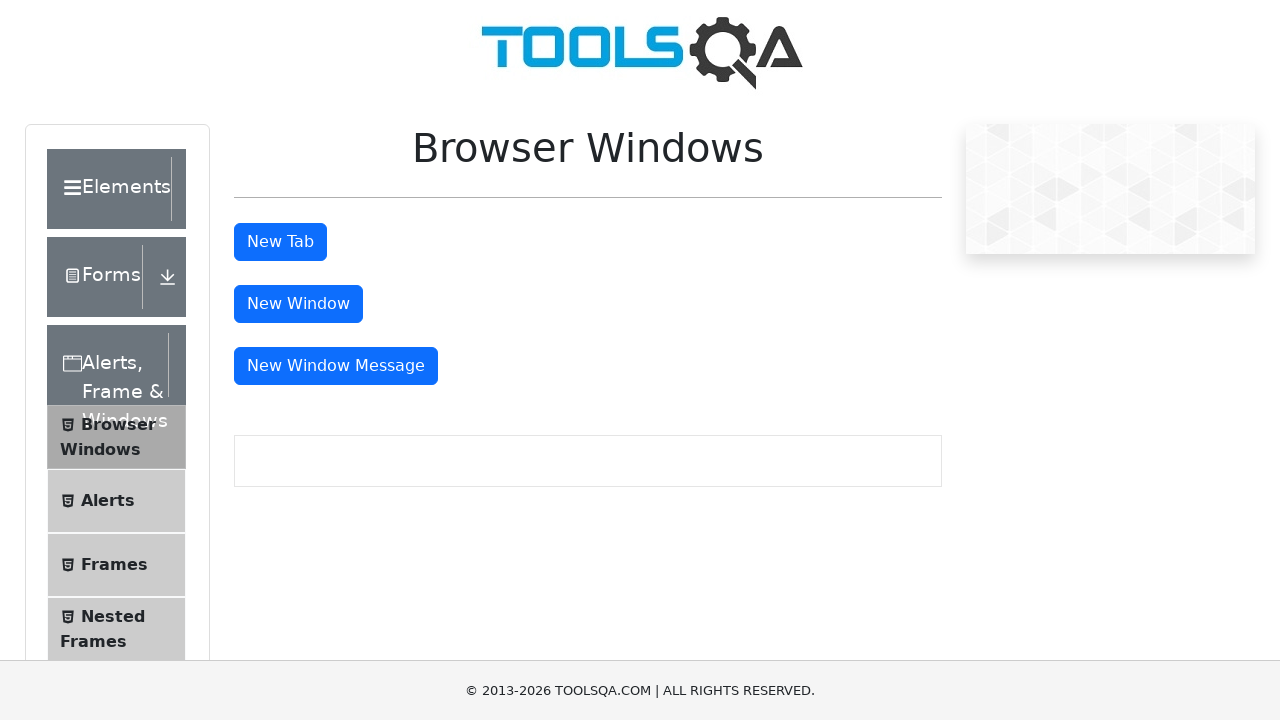

Opened a new browser window
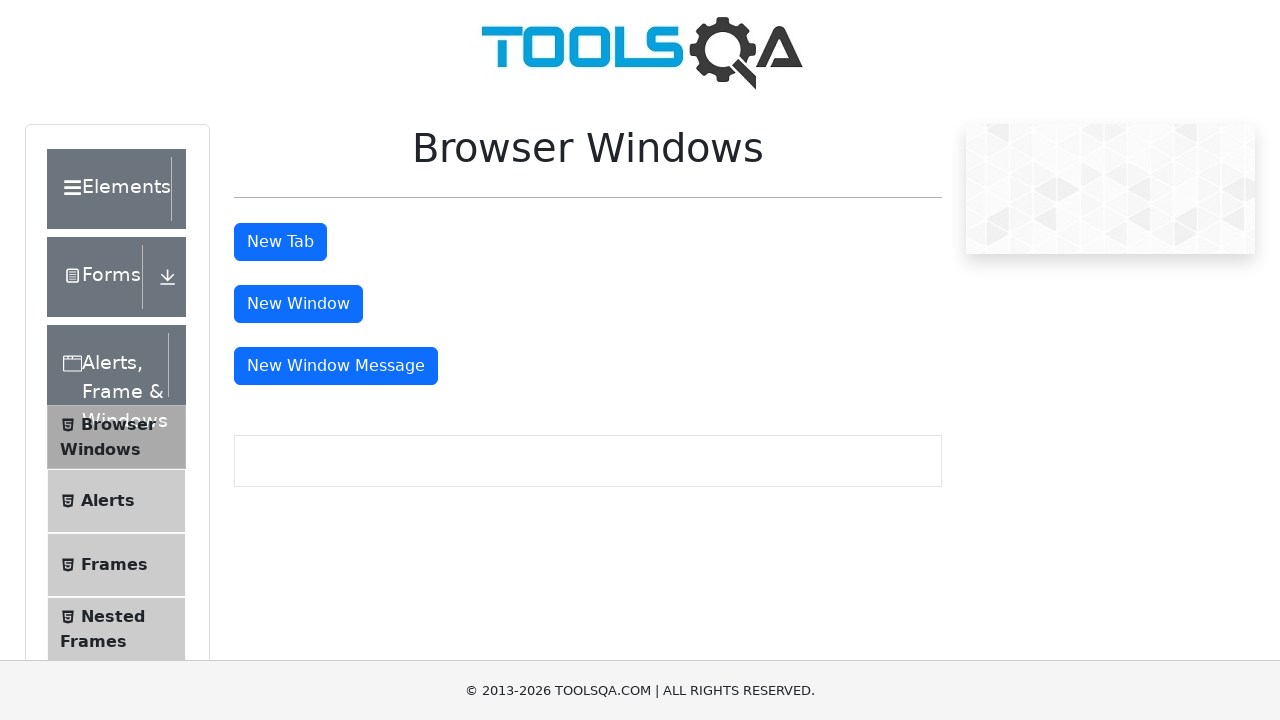

Navigated new window to about:blank
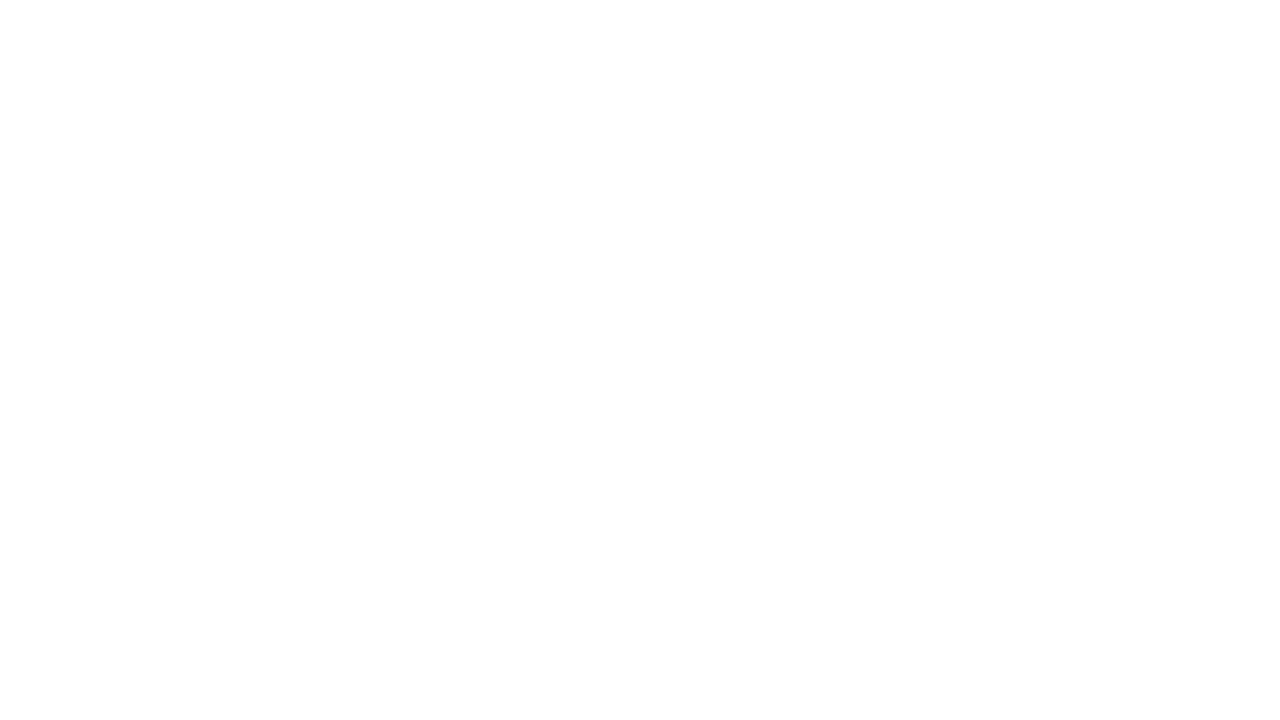

Switched back to original page
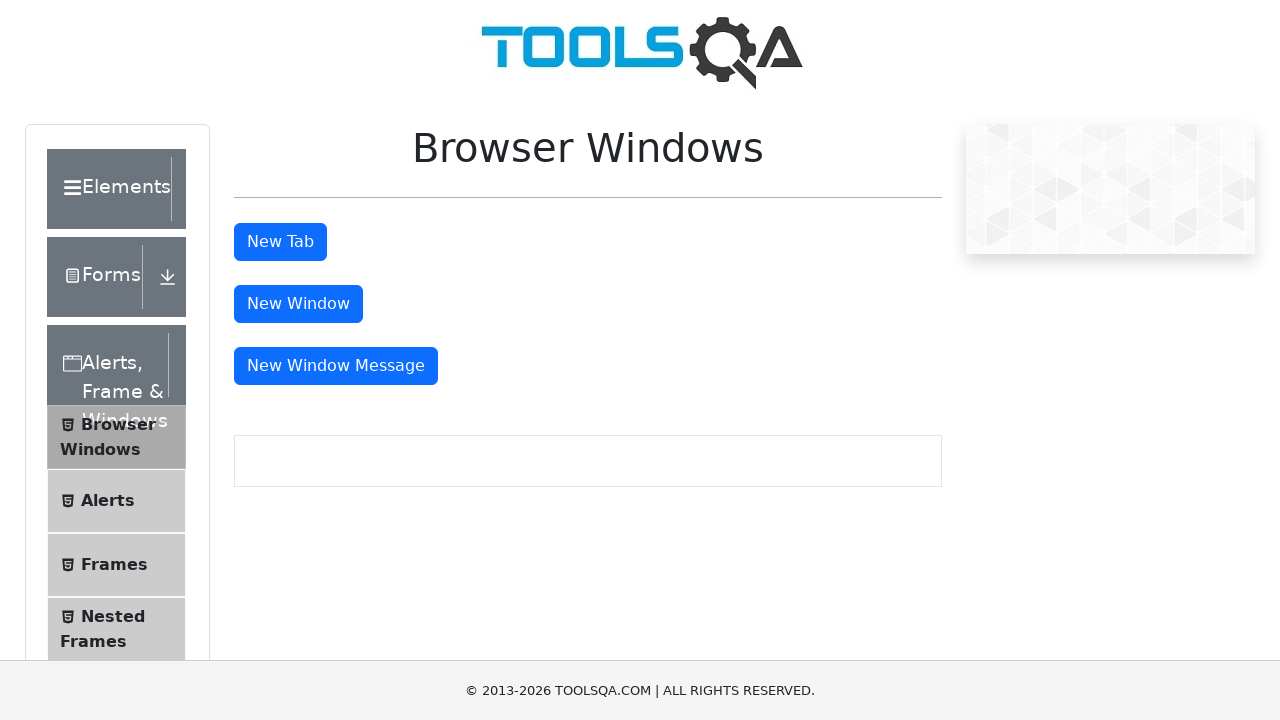

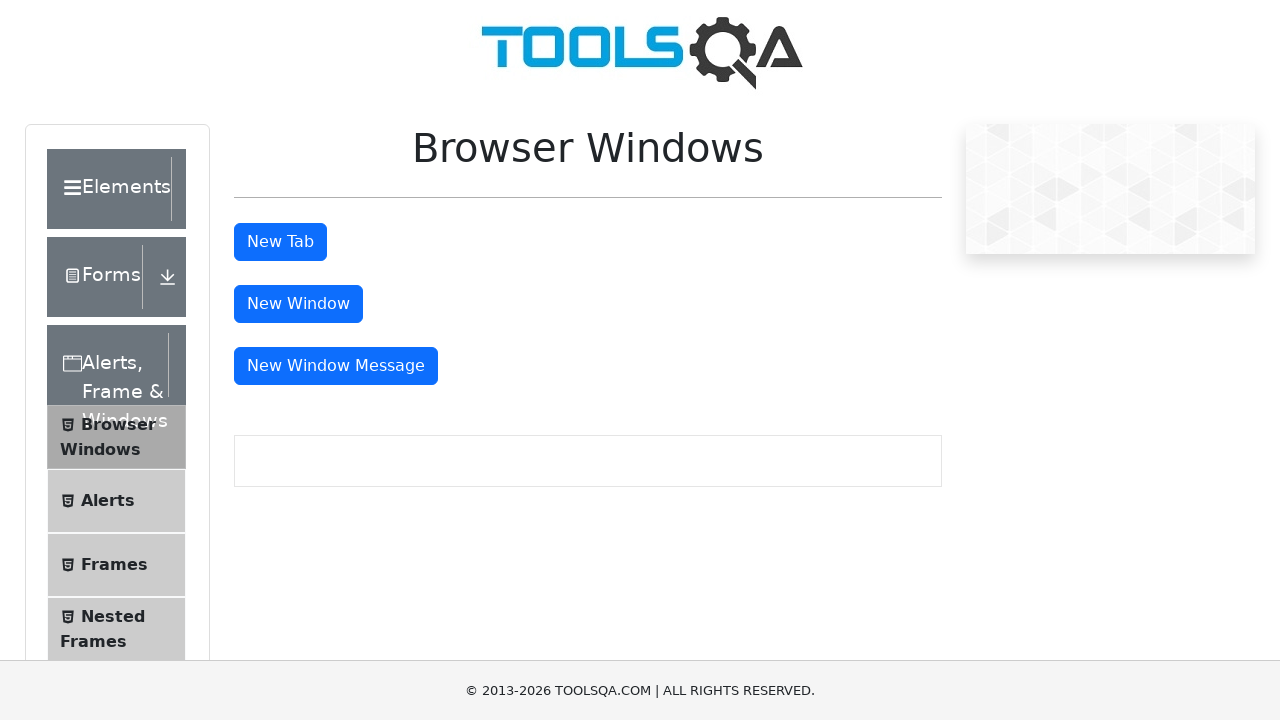